Tests JavaScript alert handling by clicking a button that triggers an alert, retrieving the alert text, and accepting the alert dialog.

Starting URL: http://www.tizag.com/javascriptT/javascriptalert.php

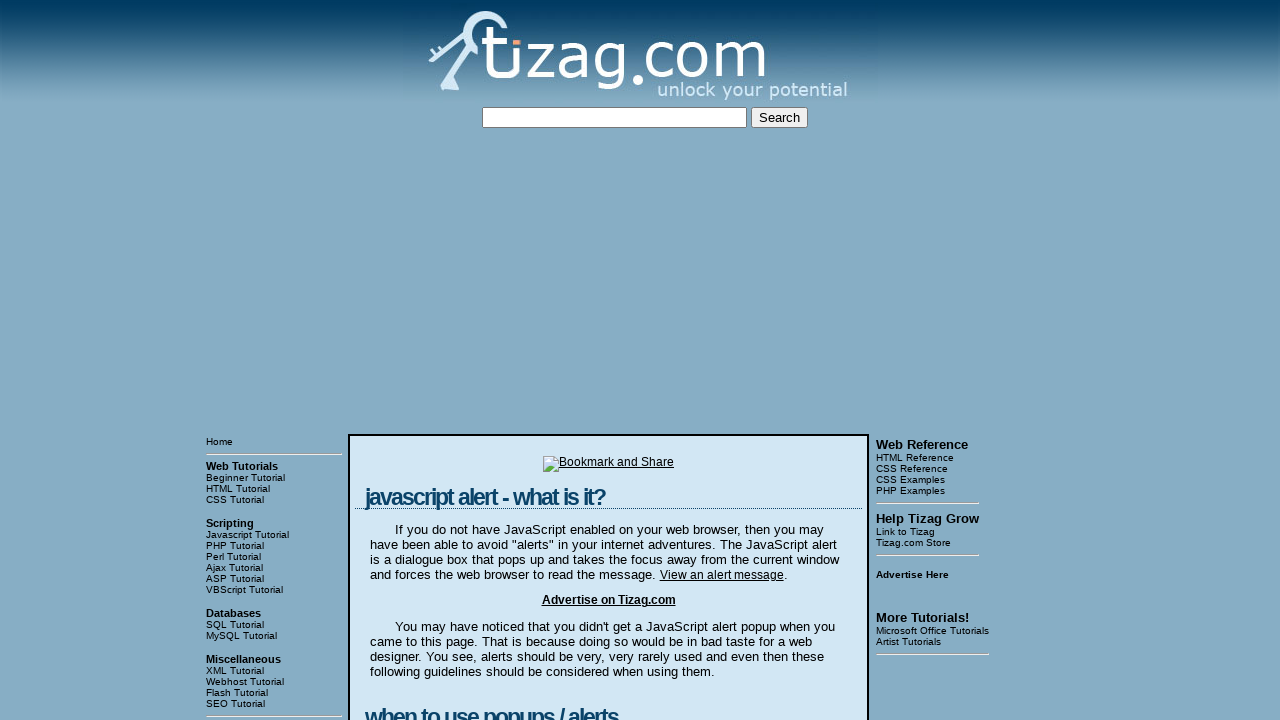

Clicked button to trigger JavaScript alert at (428, 361) on input[type='button']
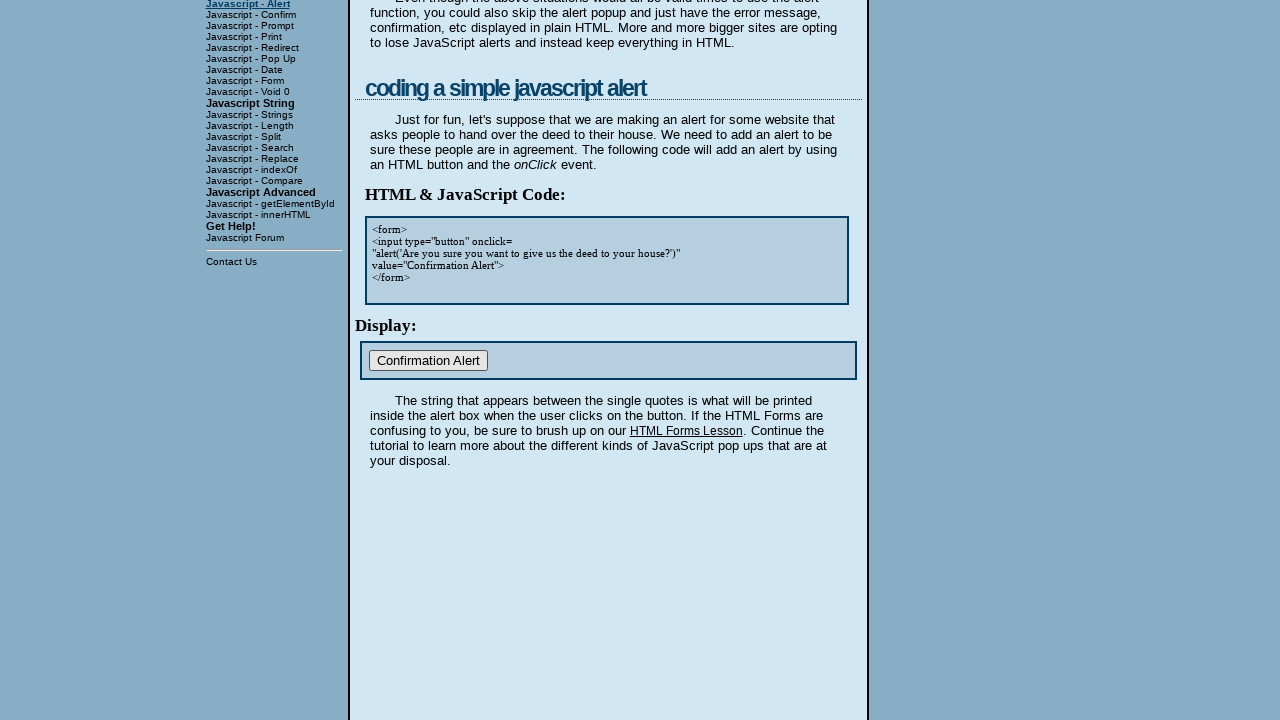

Set up dialog listener to automatically accept alerts
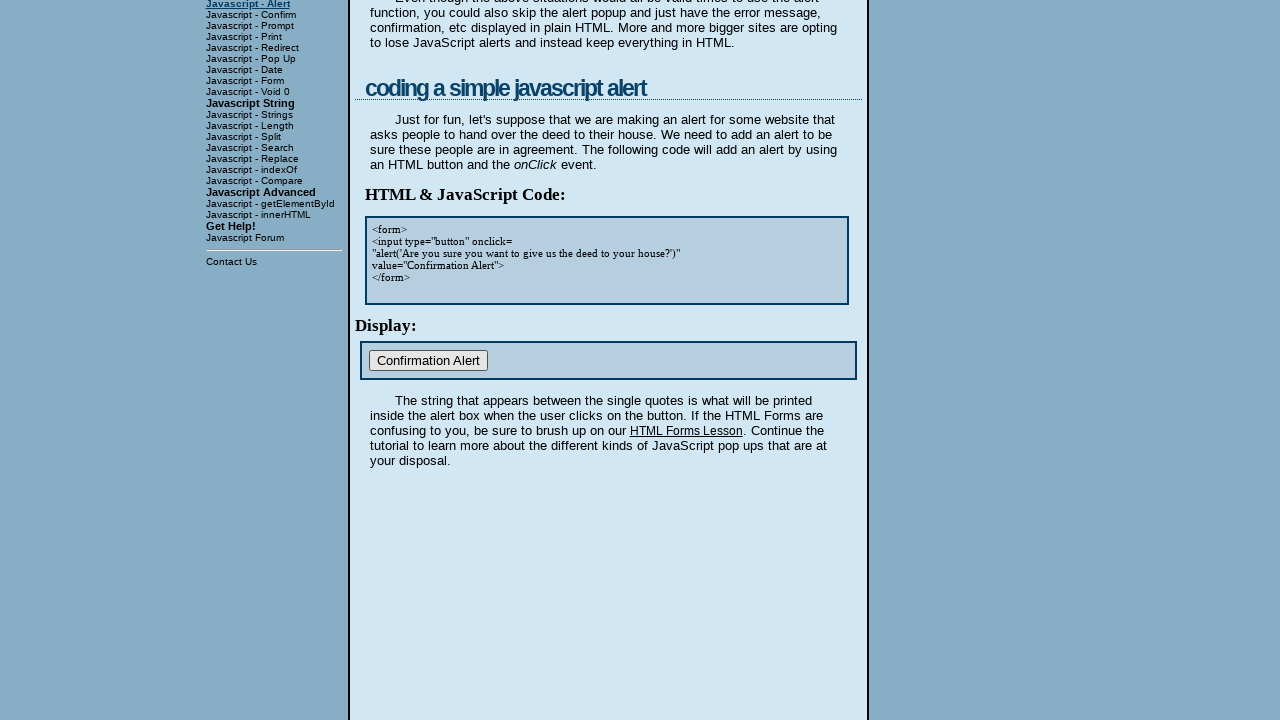

Clicked button again to trigger alert with listener active at (428, 361) on input[type='button']
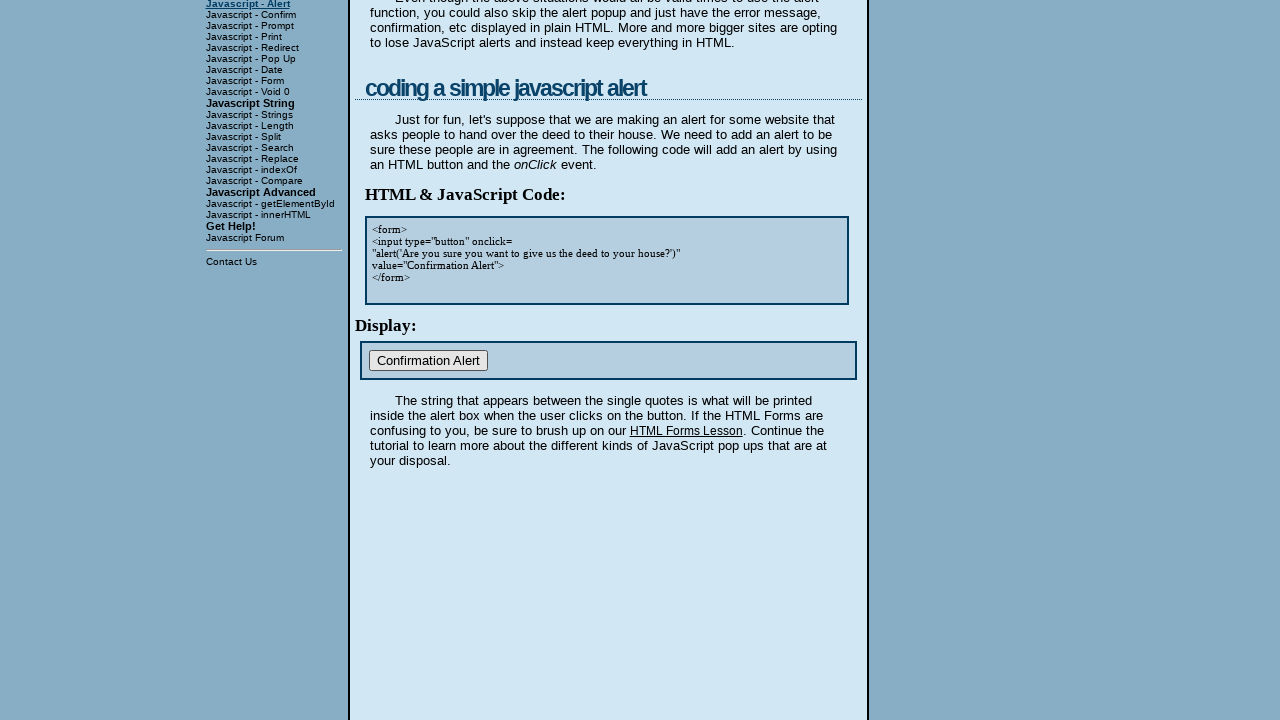

Waited for dialog to be handled
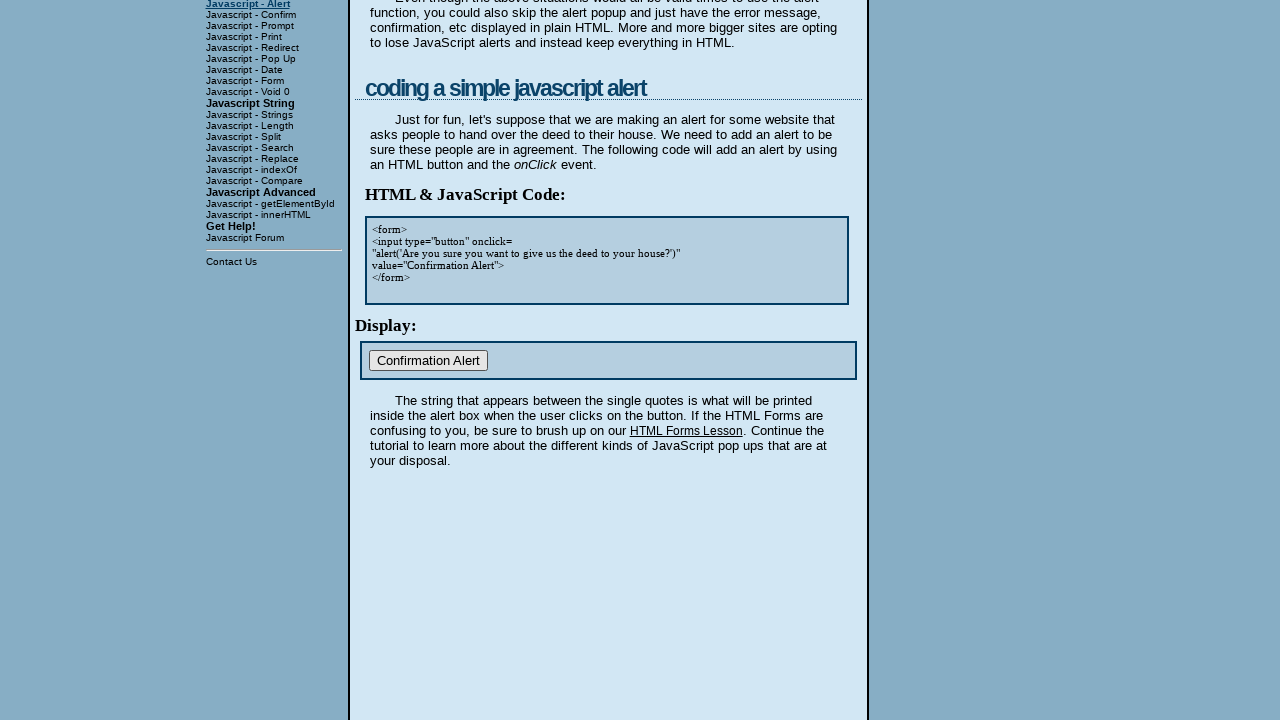

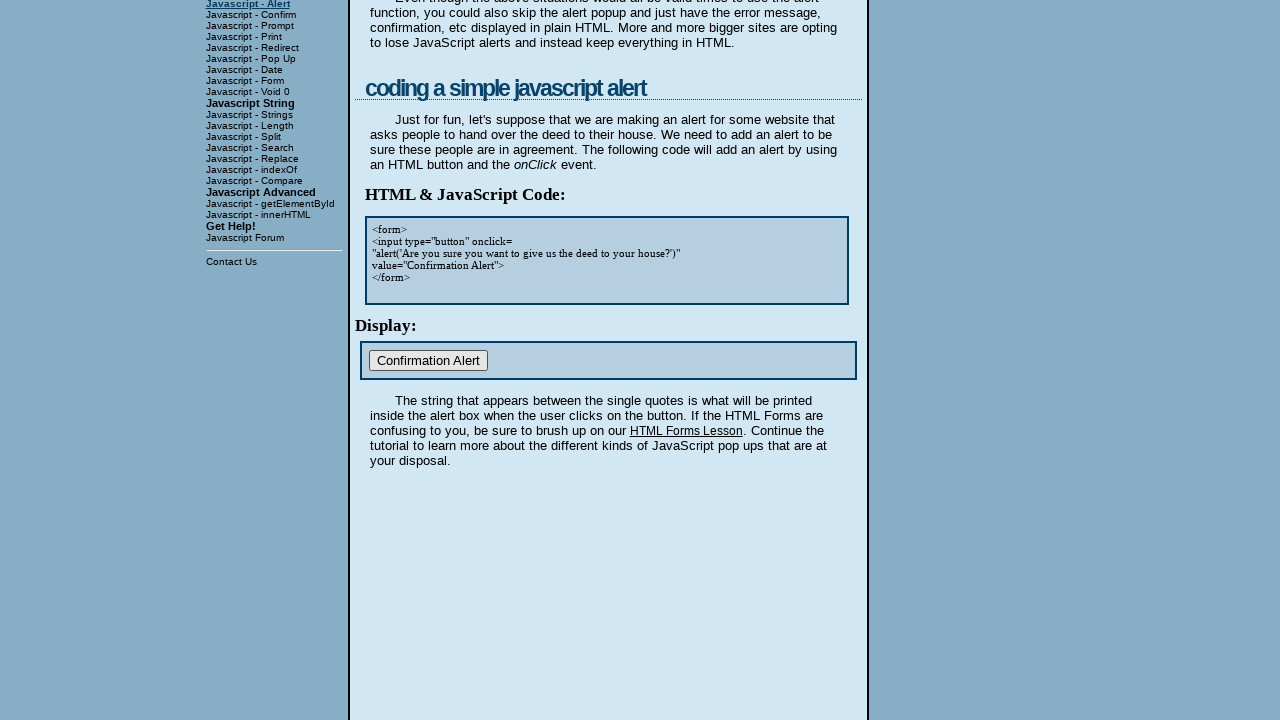